Tests country auto-suggestion dropdown functionality by typing "Ind" and selecting "India" from the suggestions

Starting URL: https://rahulshettyacademy.com/dropdownsPractise/

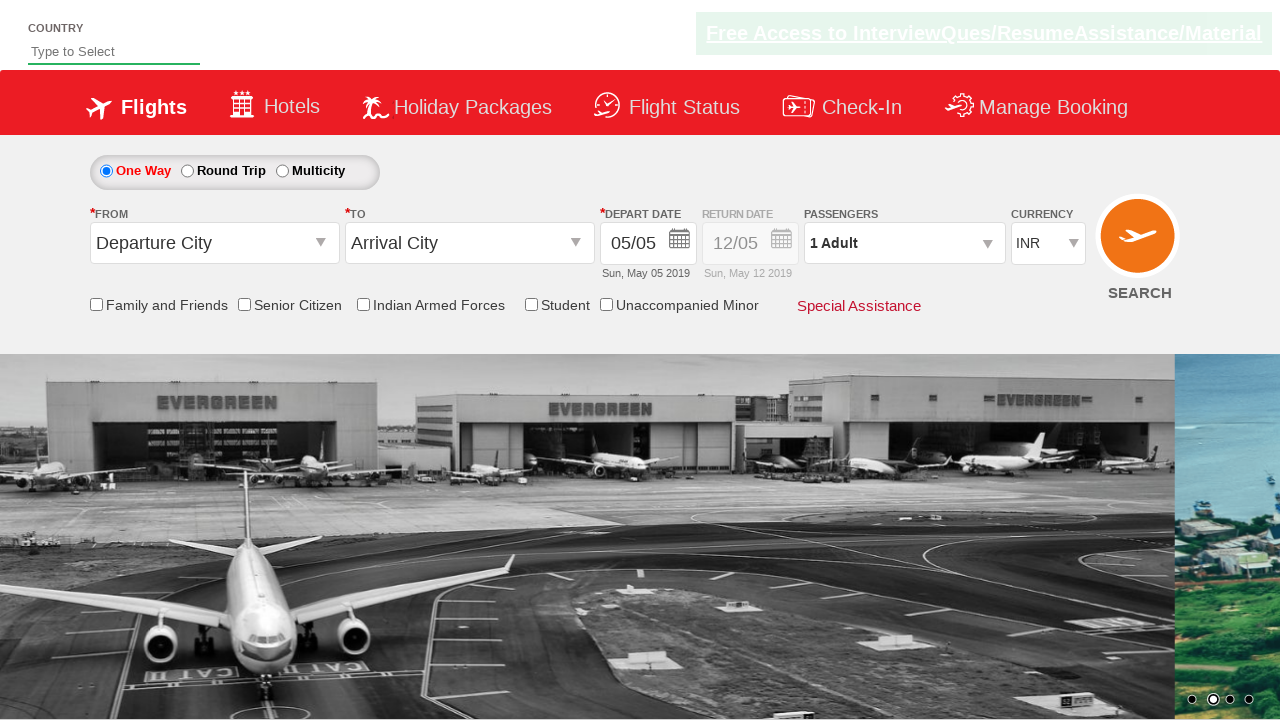

Clicked on country dropdown field at (114, 52) on #autosuggest
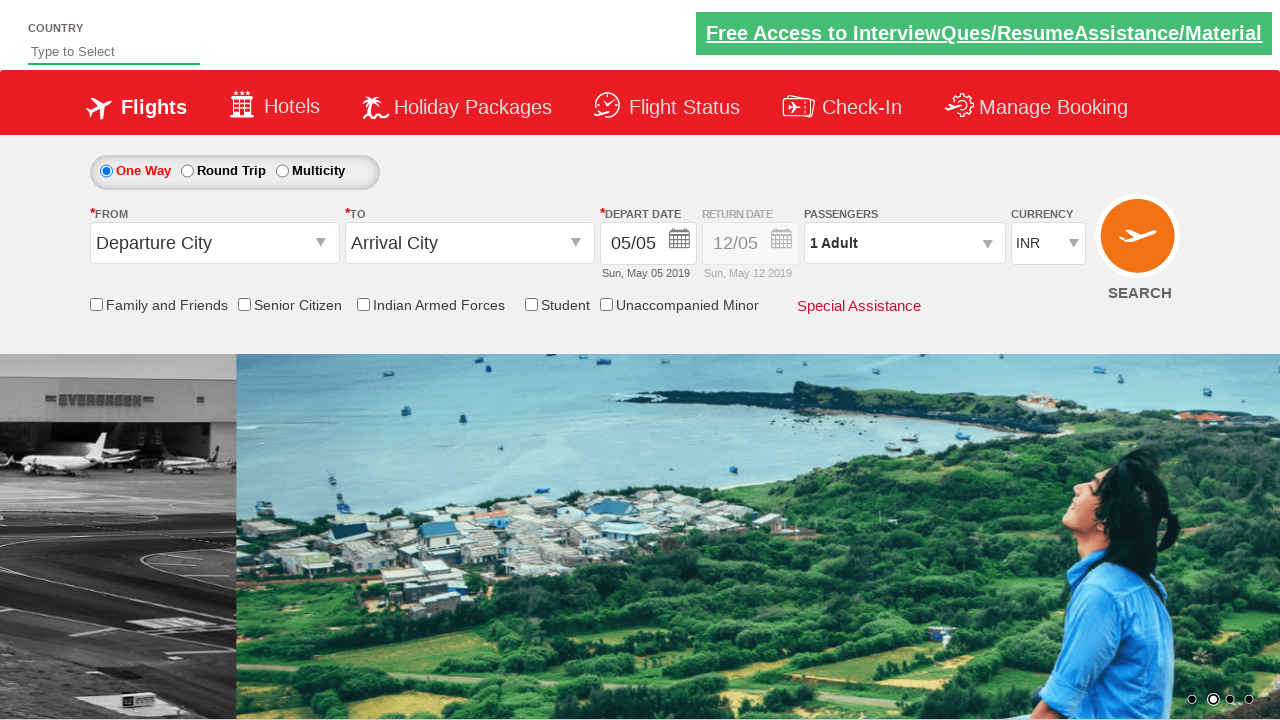

Typed 'Ind' in the country field to trigger auto-suggestions on #autosuggest
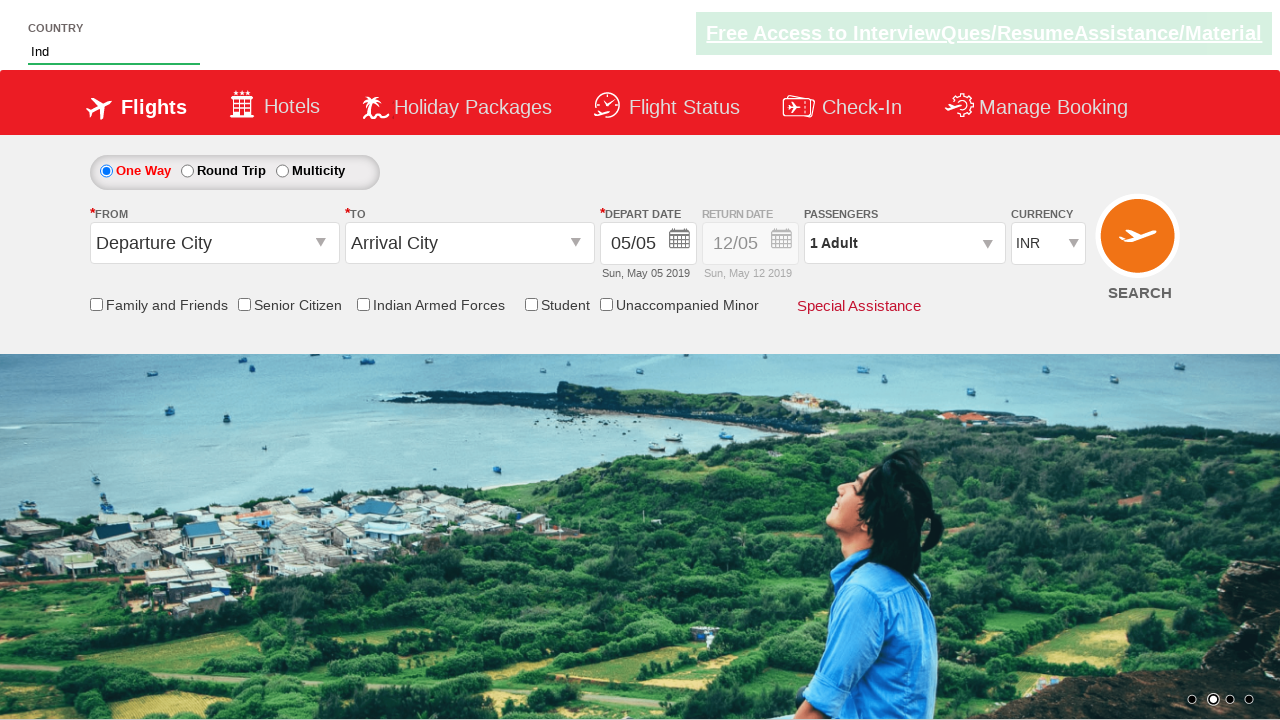

Dropdown options appeared with country suggestions
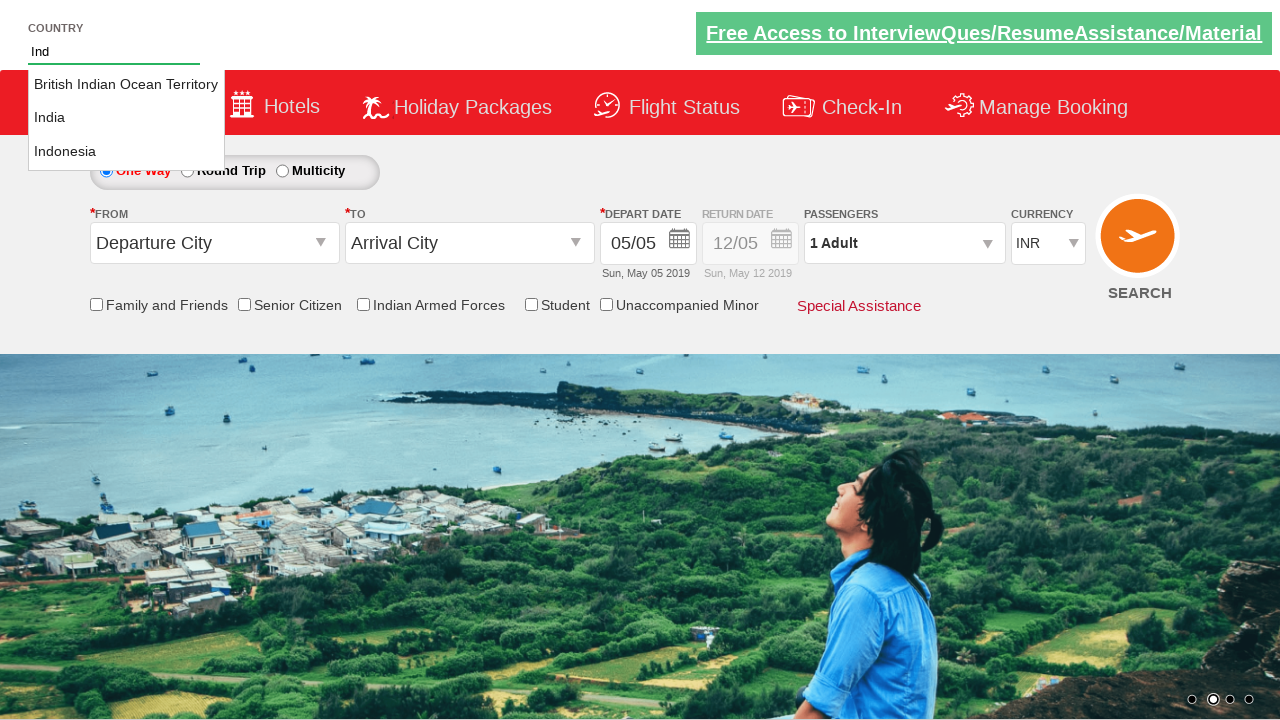

Selected 'India' from the dropdown suggestions at (126, 118) on li[class='ui-menu-item'] >> nth=1
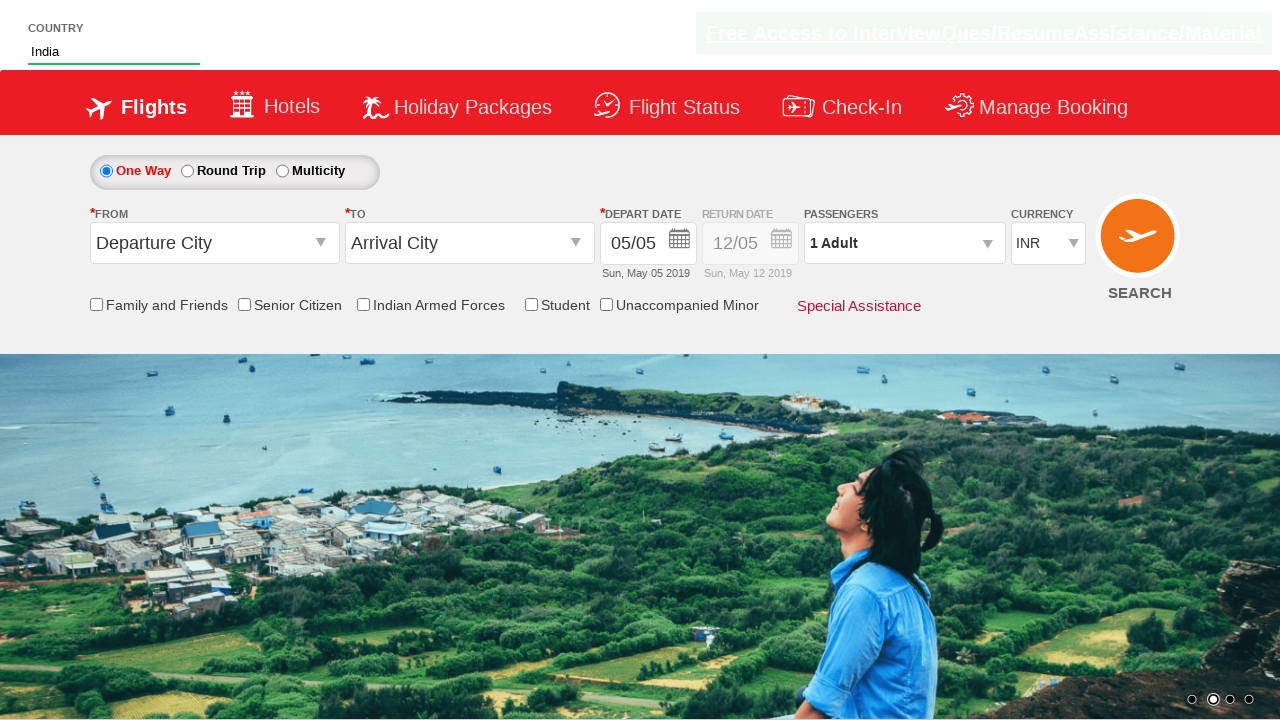

Retrieved the selected country value from the field
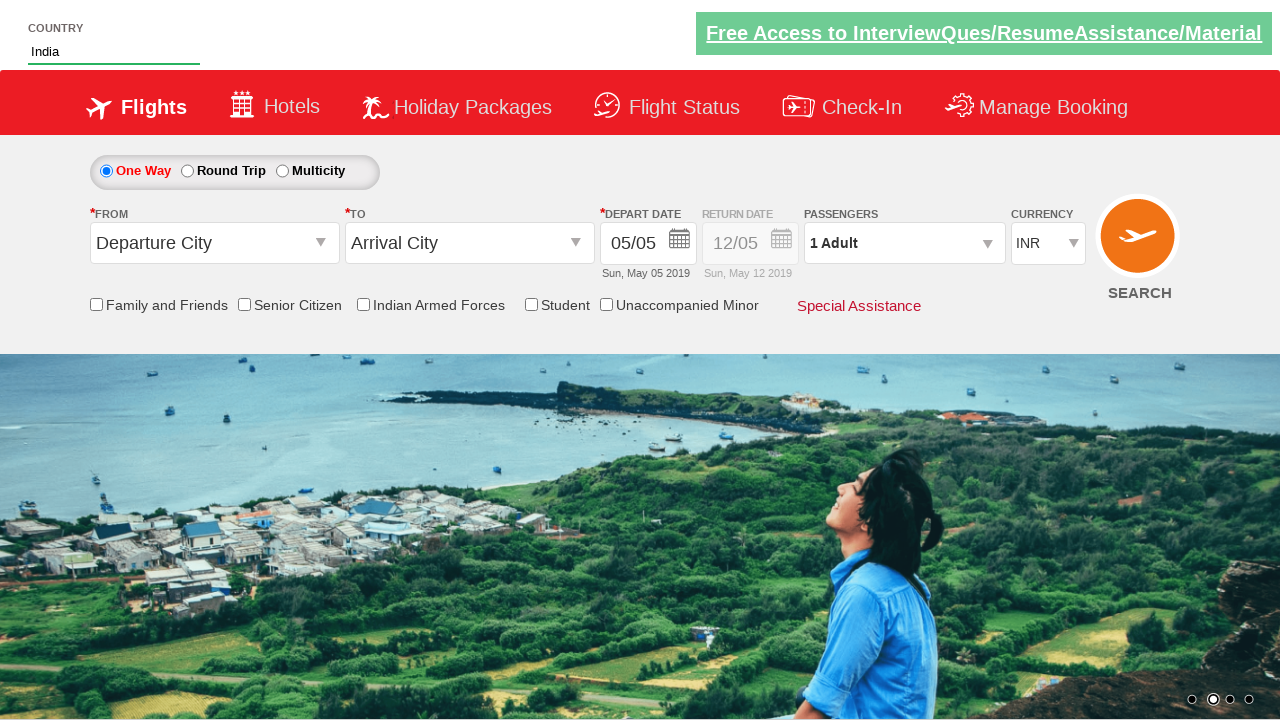

Assertion passed: 'India' is correctly selected in the dropdown
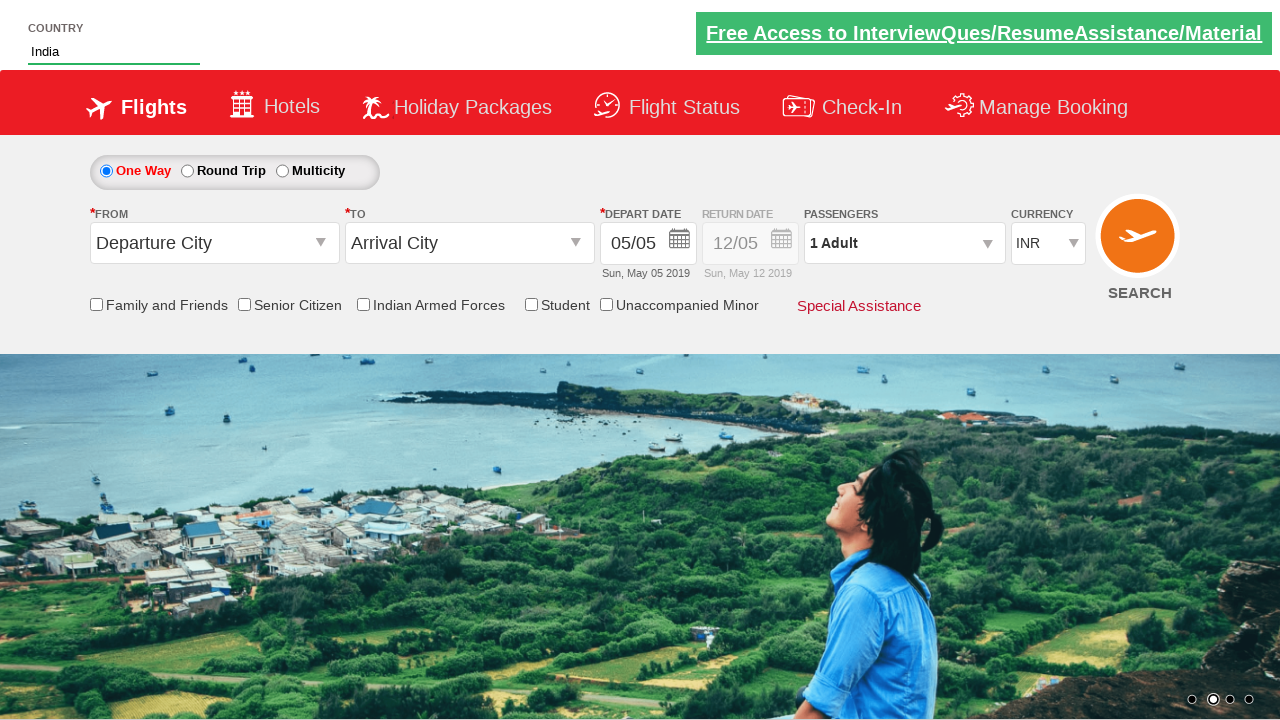

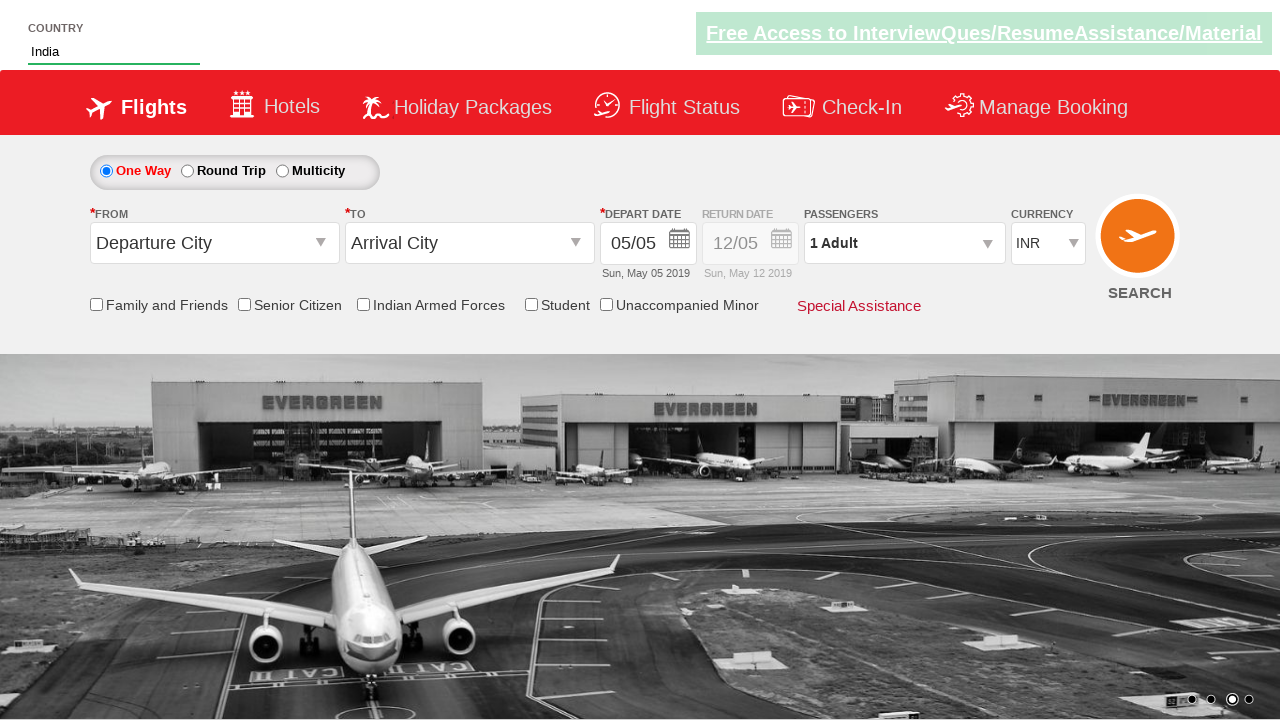